Tests iframe handling by switching between multiple frames on a demo page and filling text inputs within each frame (frames 1-4).

Starting URL: https://ui.vision/demo/webtest/frames/

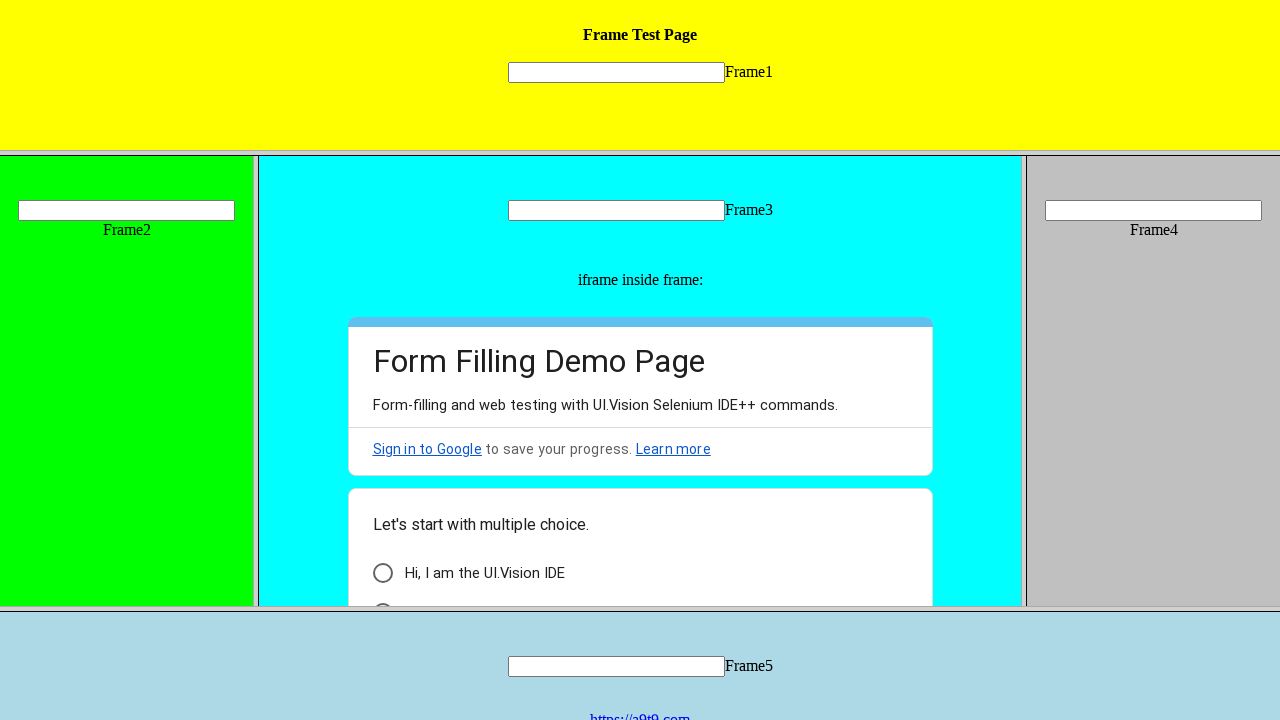

Switched to first frame and filled text input with 'Frame - 1' on frame >> nth=0 >> internal:control=enter-frame >> input[name='mytext1']
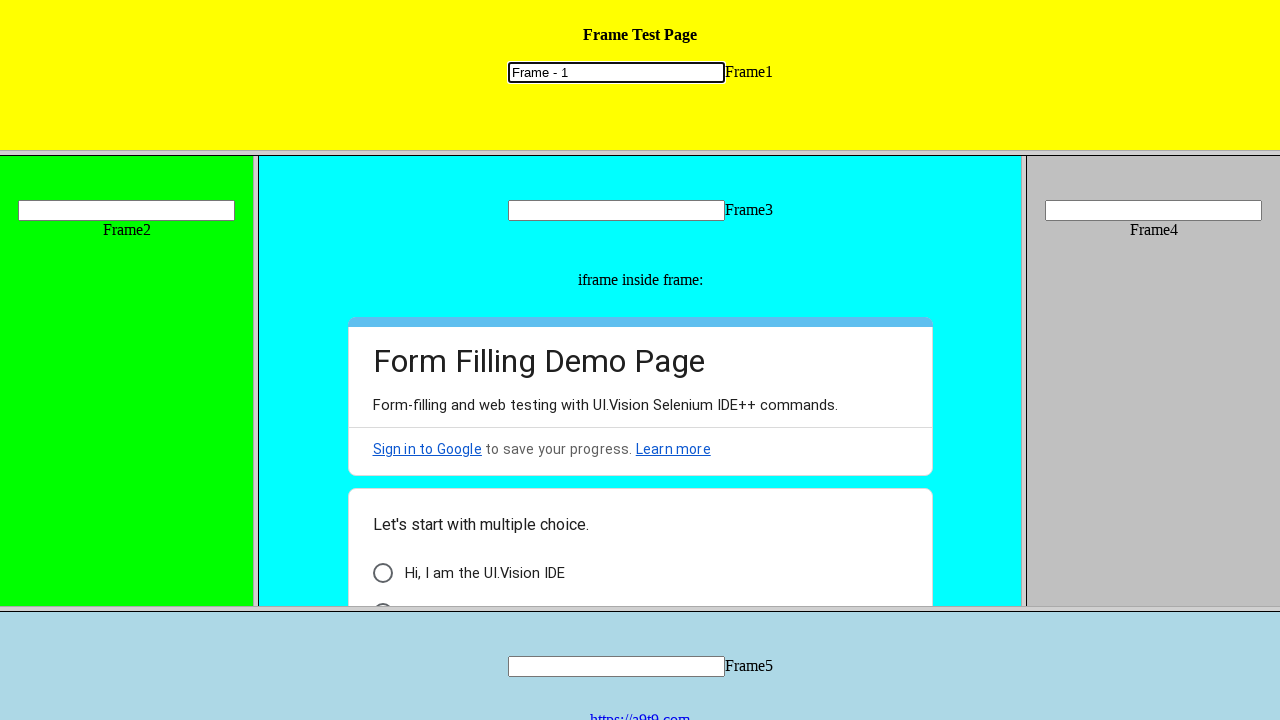

Switched to second frame and filled text input with 'Frame - 2' on frame >> nth=1 >> internal:control=enter-frame >> input[name='mytext2']
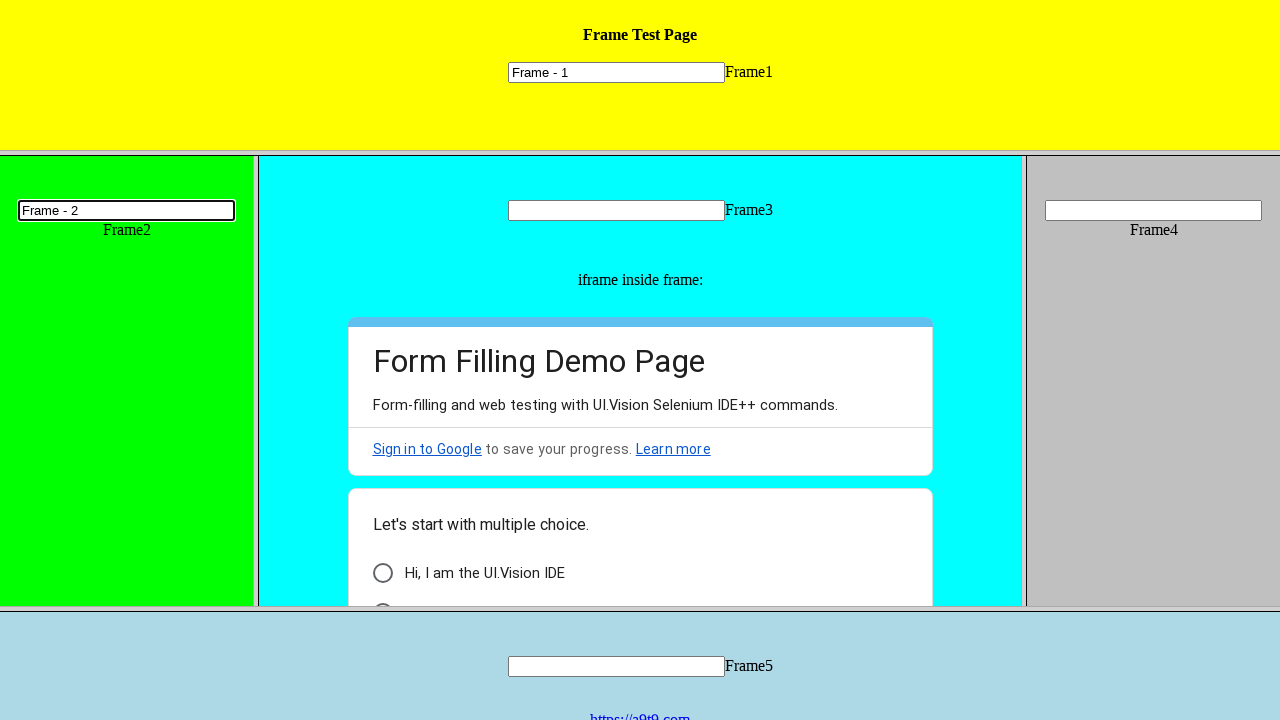

Switched to third frame and filled text input with 'Frame - 3' on frame >> nth=2 >> internal:control=enter-frame >> input[name='mytext3']
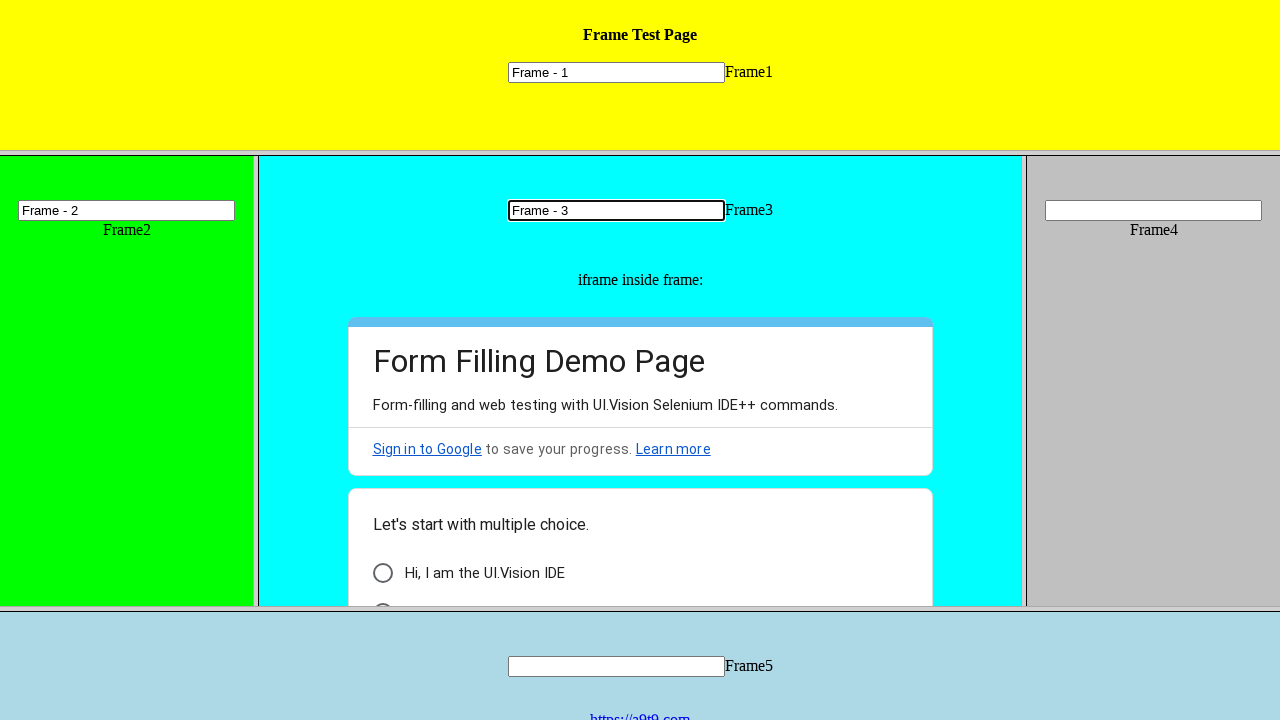

Switched to fourth frame and filled text input with 'Frame - 4' on frame[src='frame_4.html'] >> internal:control=enter-frame >> input[name='mytext4
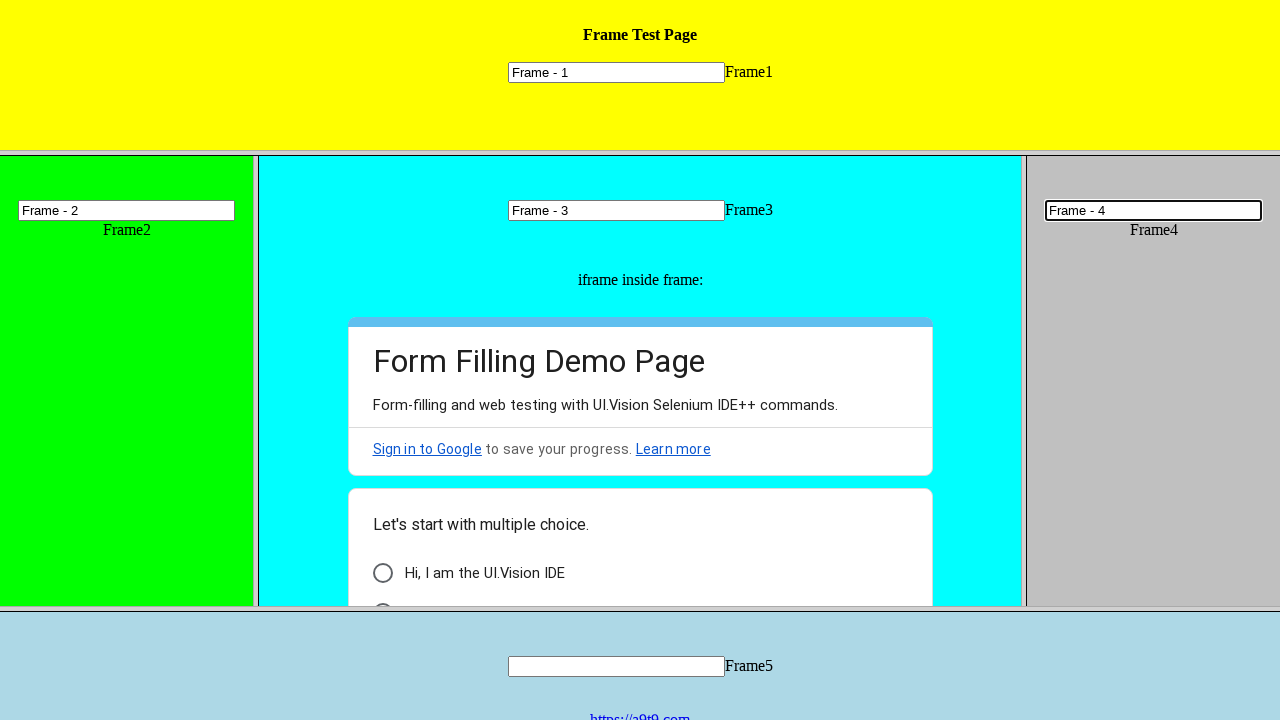

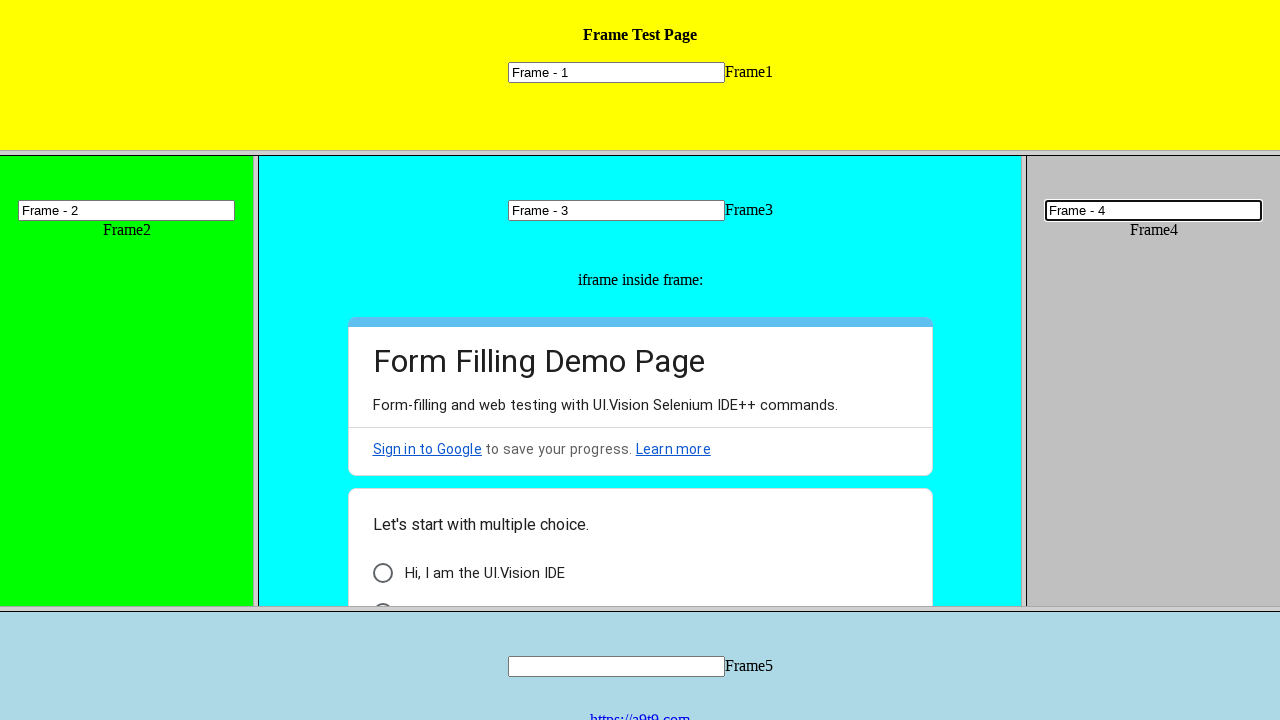